Tests adding a todo item to a sample todo application by entering "Selenium Test" in the input field and pressing Enter, then verifying the item was added.

Starting URL: https://lambdatest.github.io/sample-todo-app/

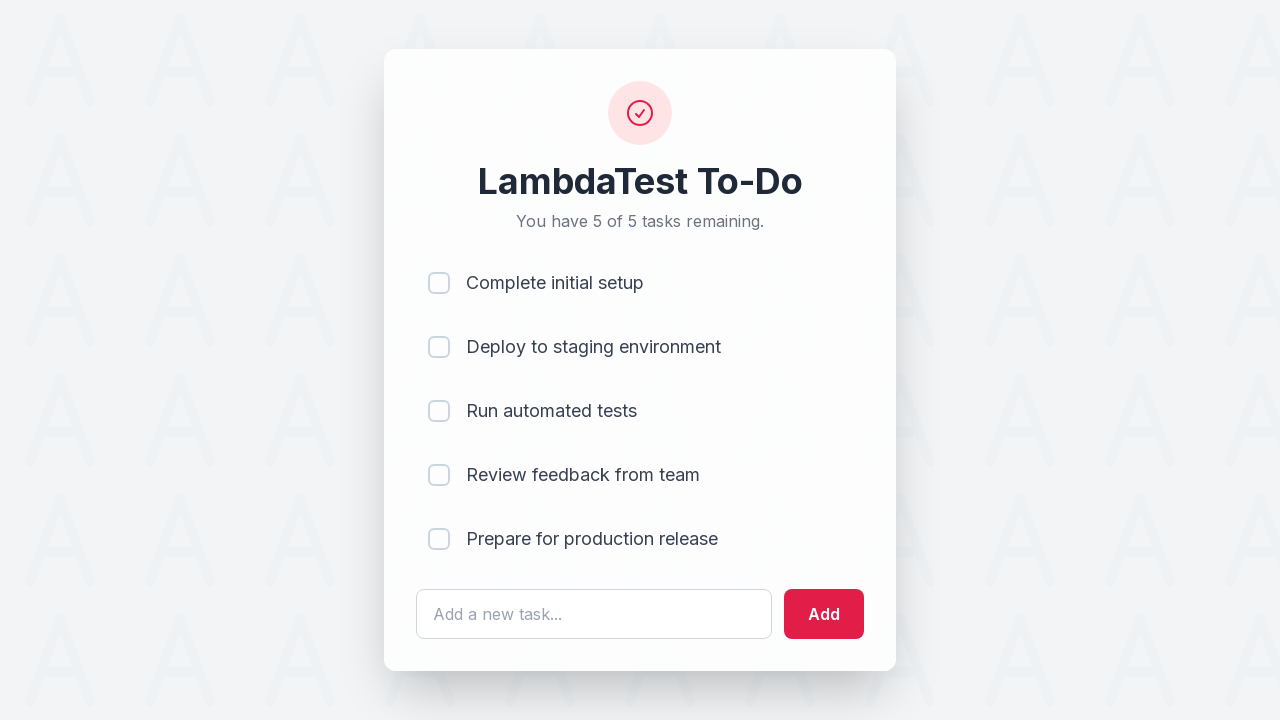

Filled todo input field with 'Selenium Test' on #sampletodotext
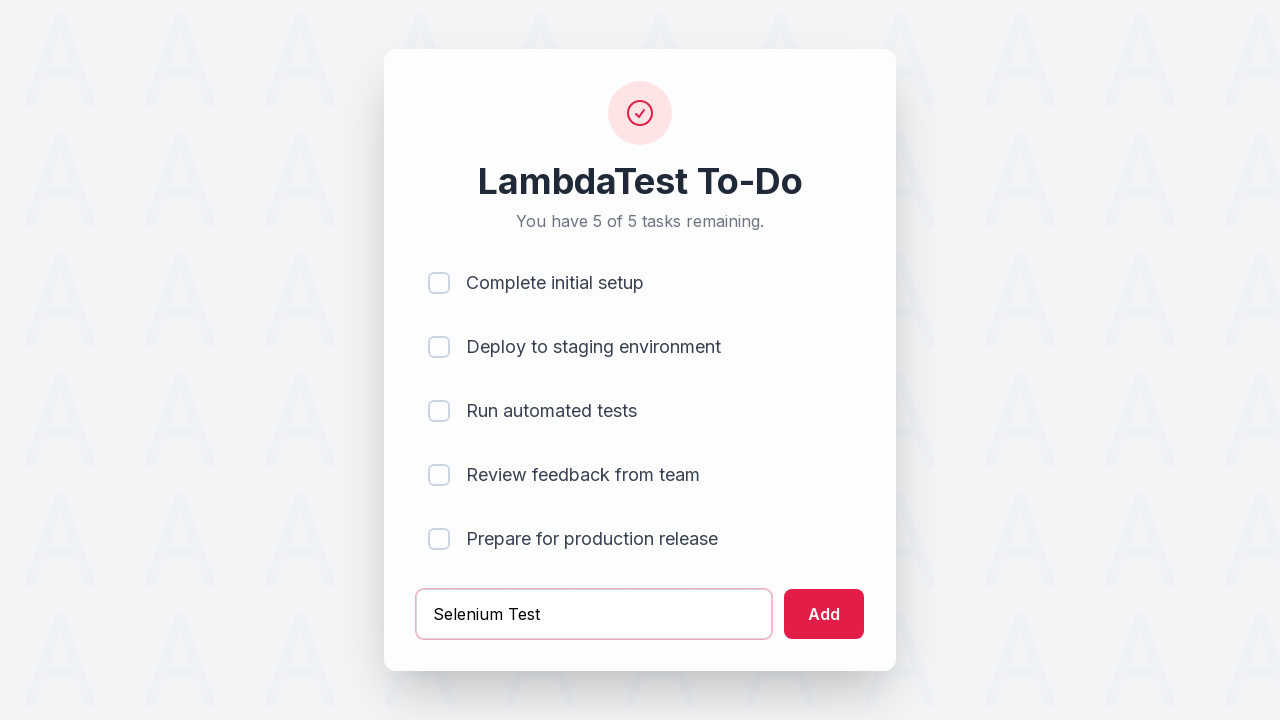

Pressed Enter to submit the todo item on #sampletodotext
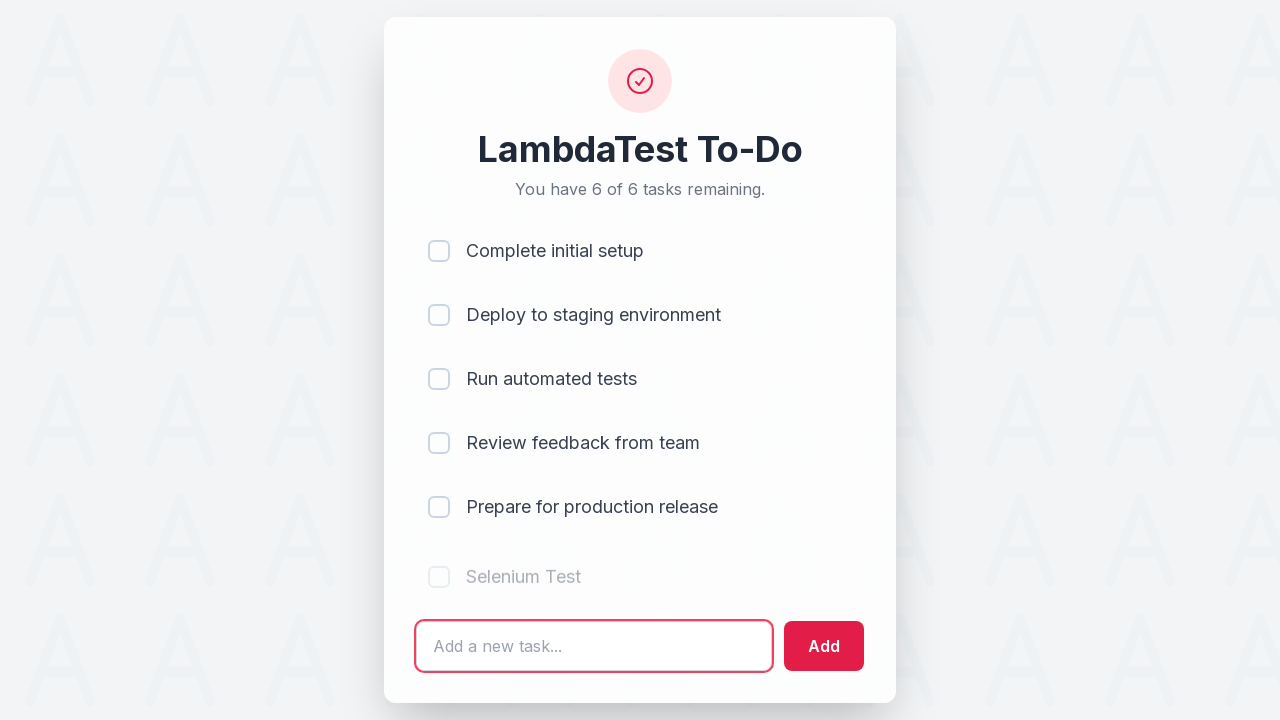

Verified the new todo item was added to the list
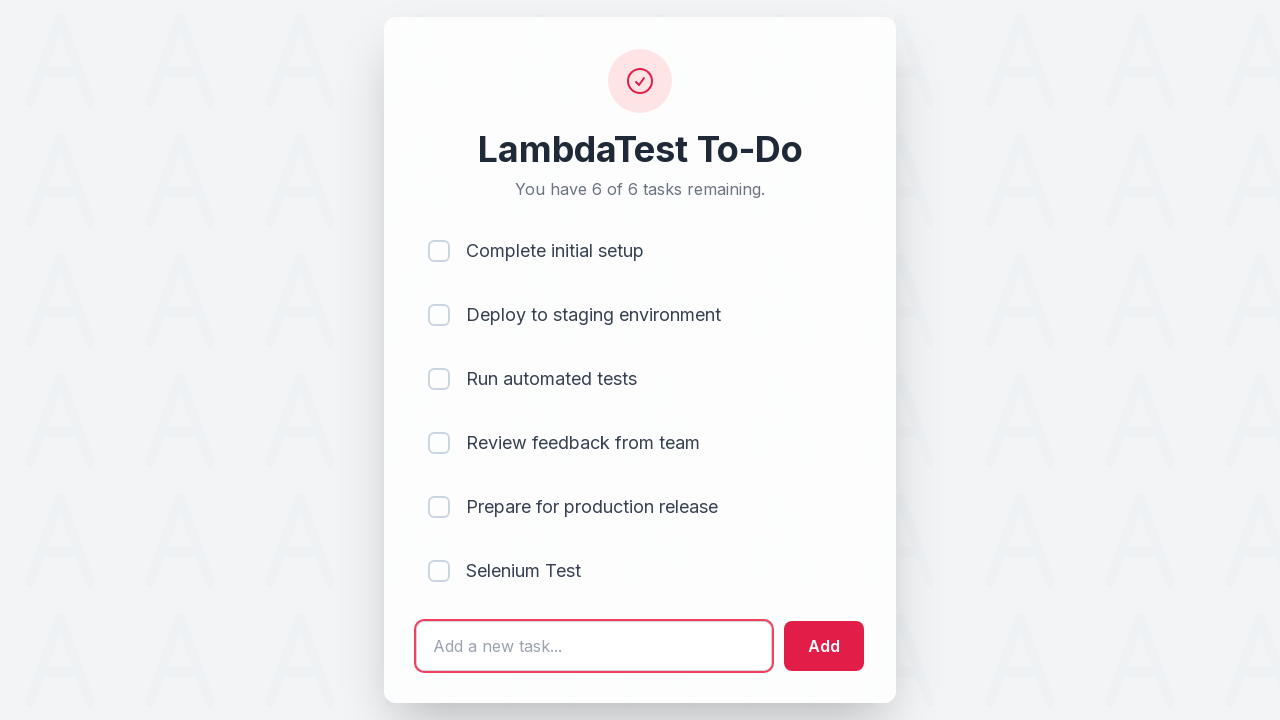

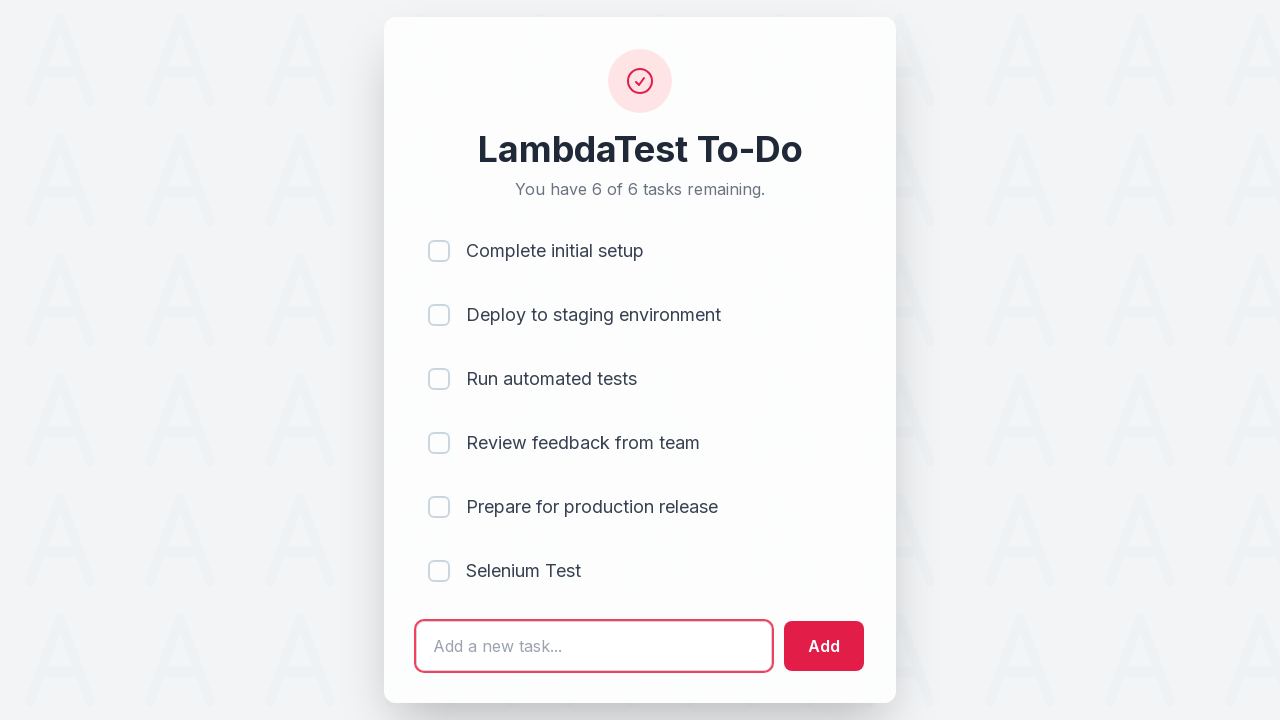